Tests XPath sibling traversal by locating a "Login" button element that is a sibling of the "Practice" button and verifying its text content.

Starting URL: https://rahulshettyacademy.com/AutomationPractice/

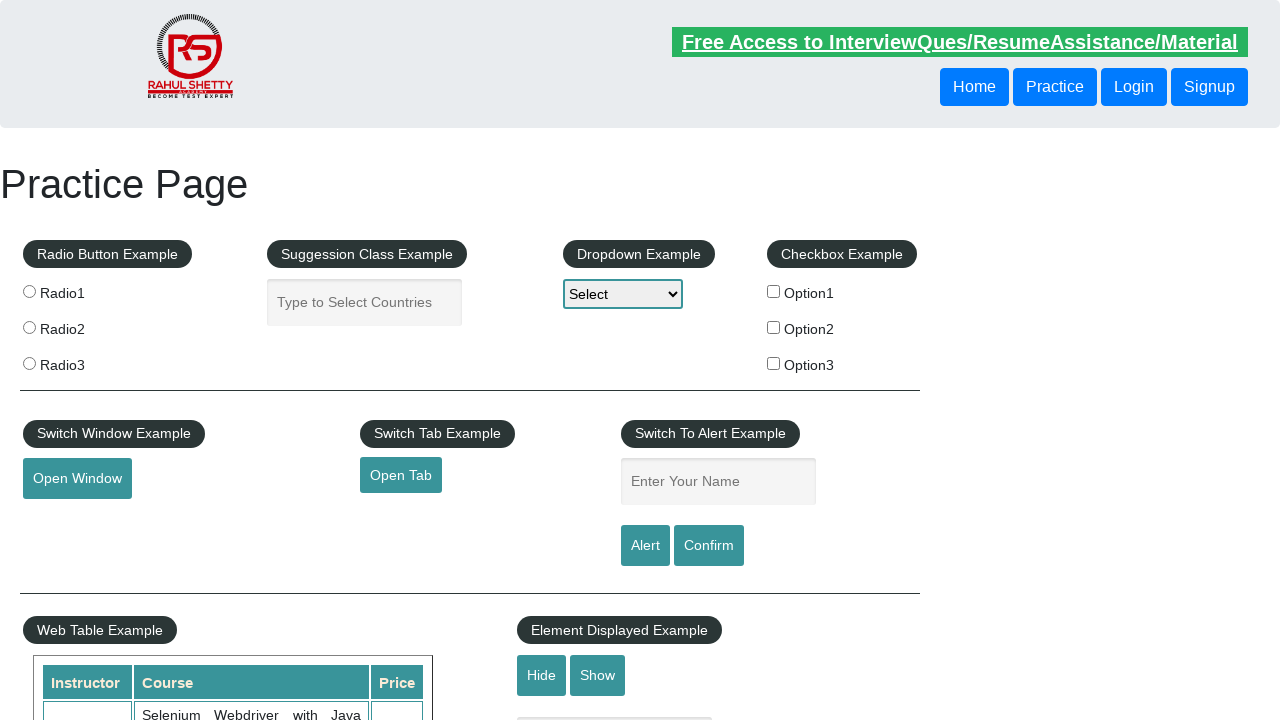

Located Login button using XPath sibling traversal from Practice button
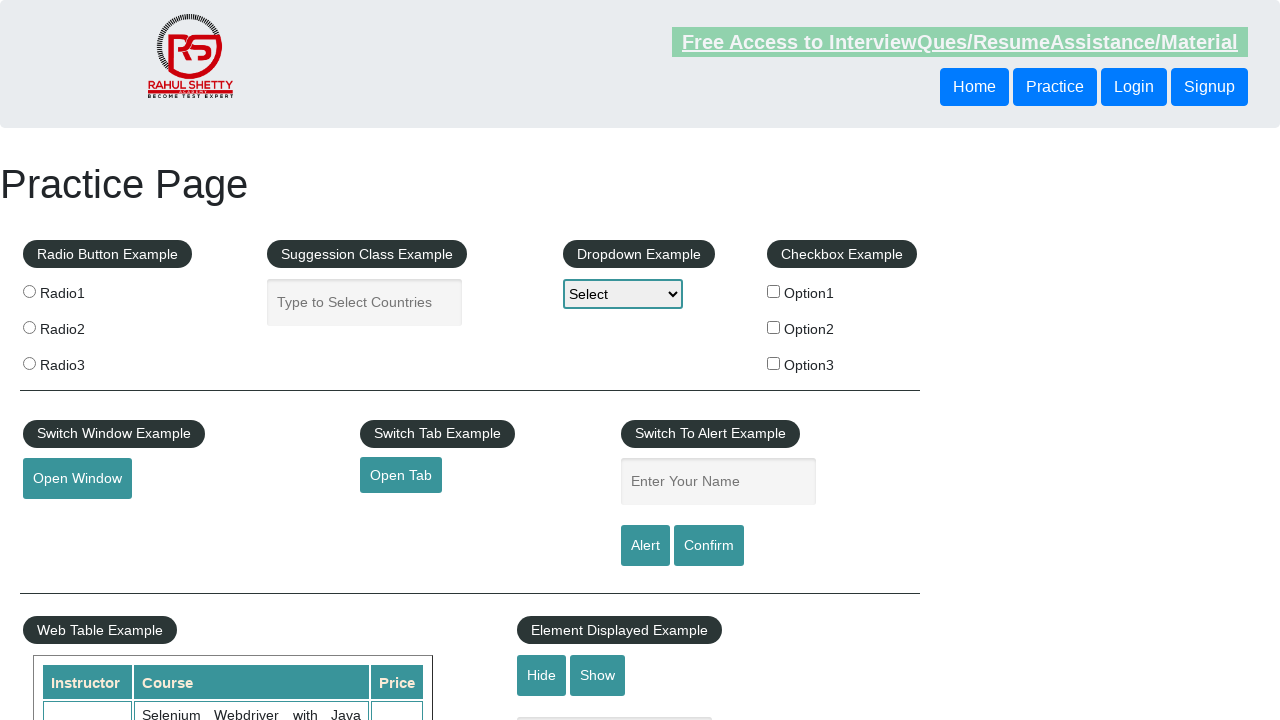

Login button became visible
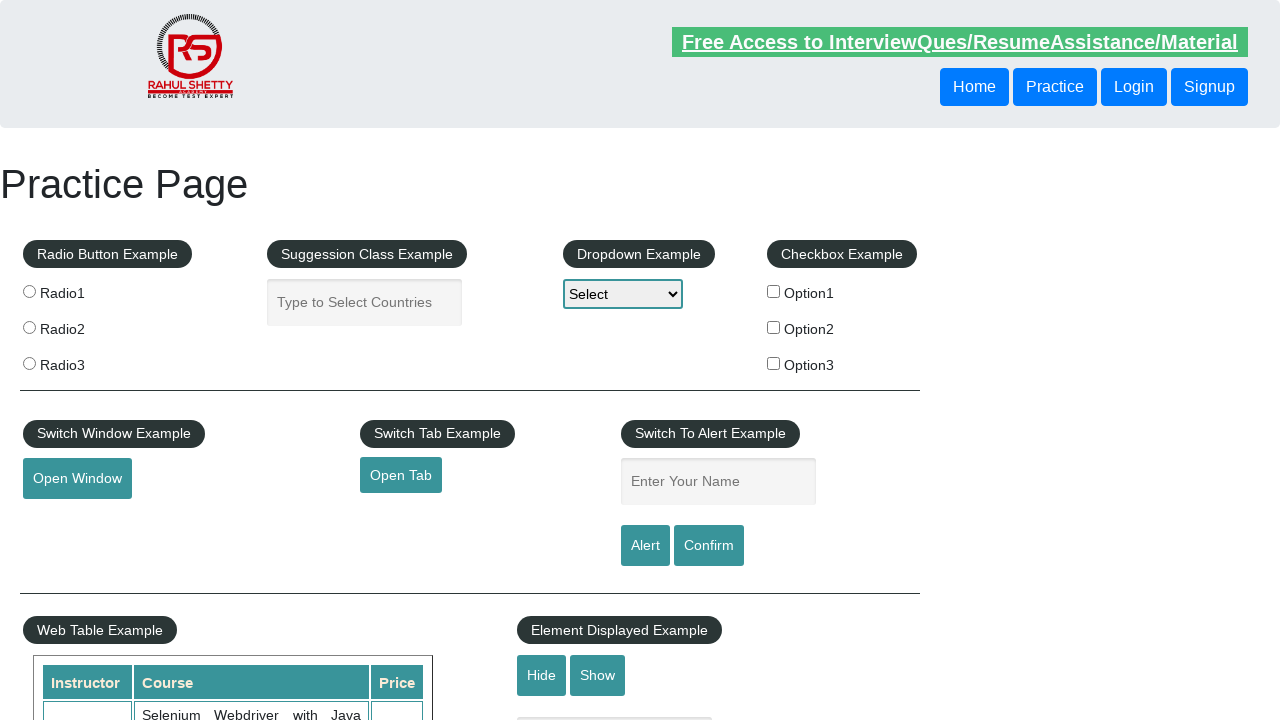

Retrieved Login button text content: 'Login'
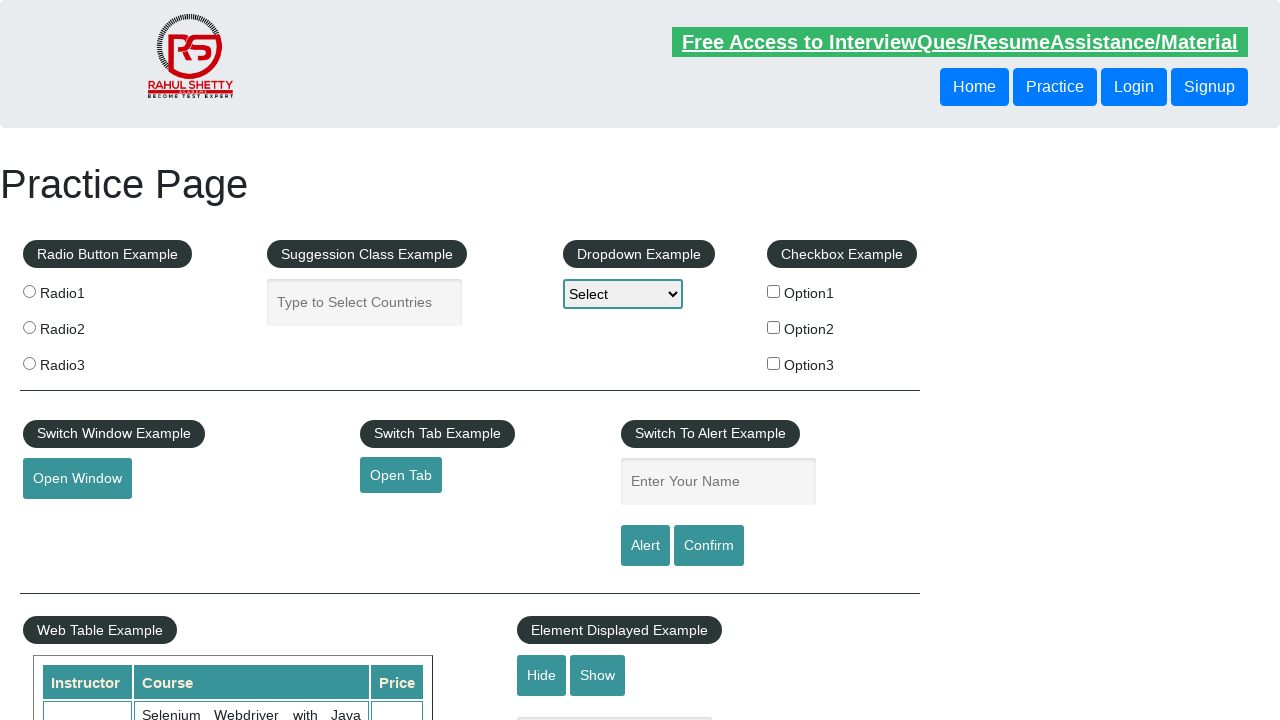

Verified Login button text equals 'Login'
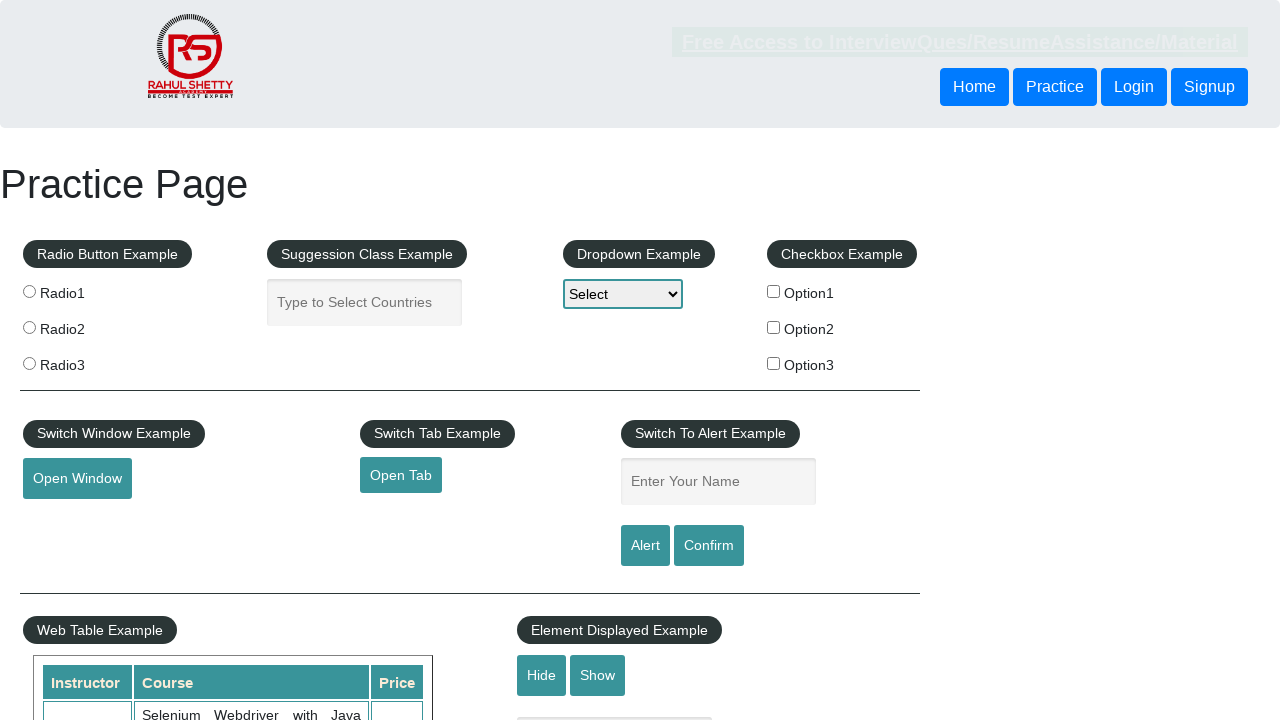

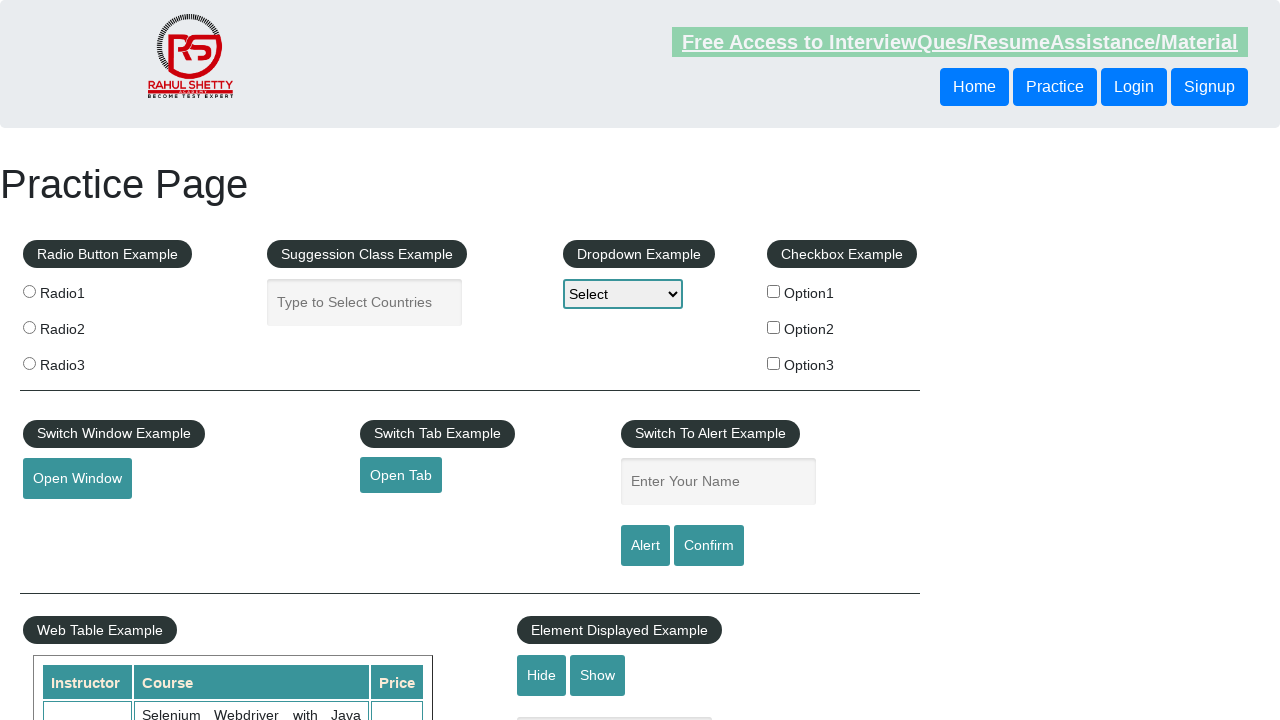